Tests opening a new browser window and navigating to a different URL

Starting URL: https://testproject.io/

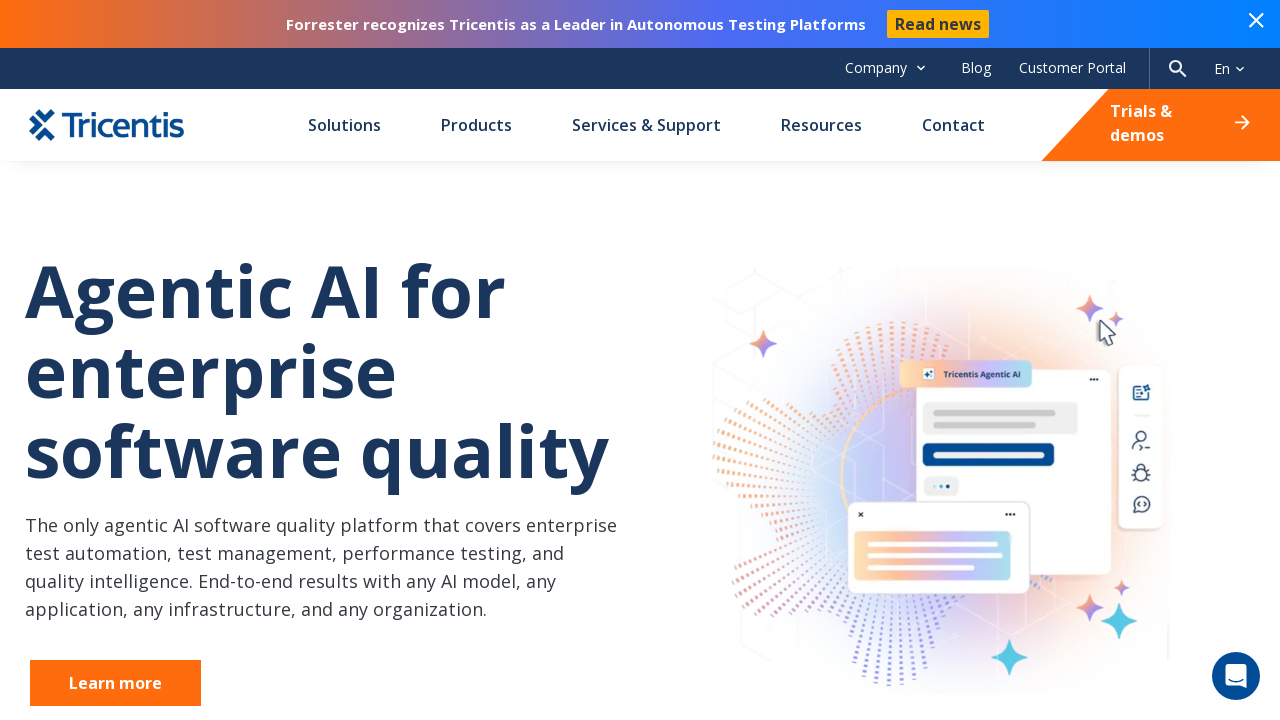

Main page loaded (domcontentloaded state)
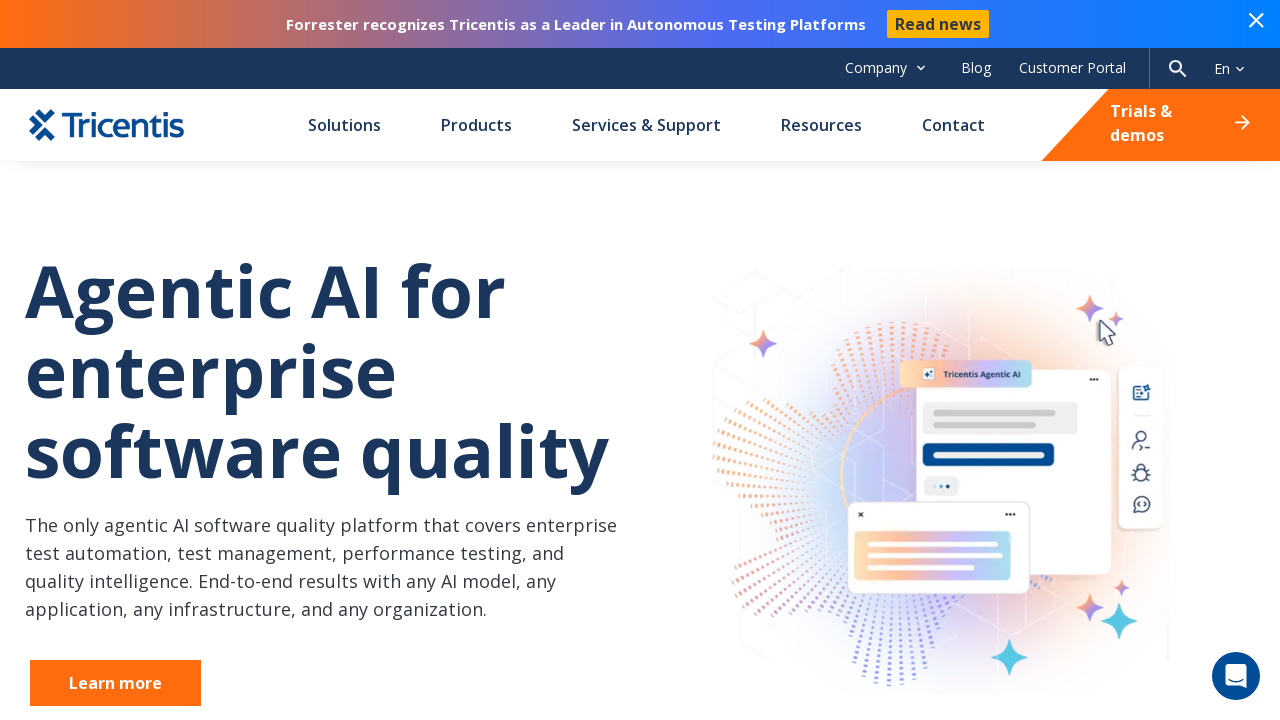

Opened a new browser page/window in the same context
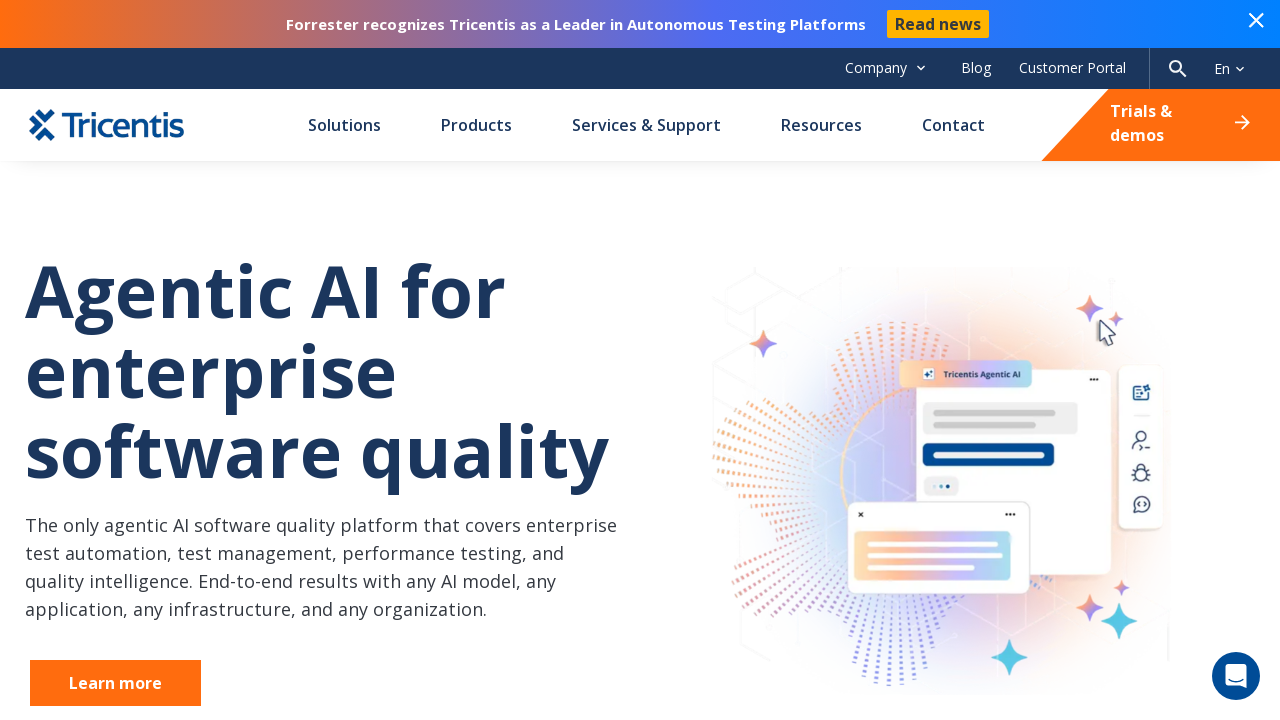

Navigated new page to https://blog.testproject.io/
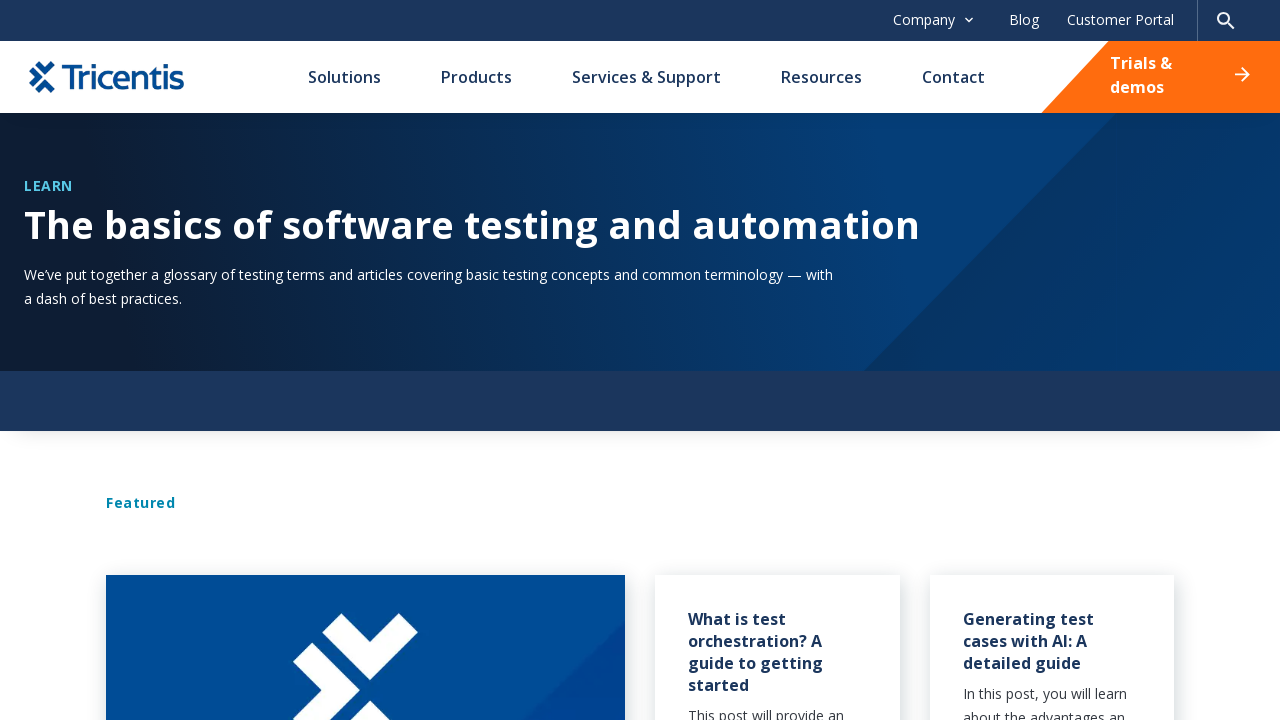

Blog page loaded (domcontentloaded state)
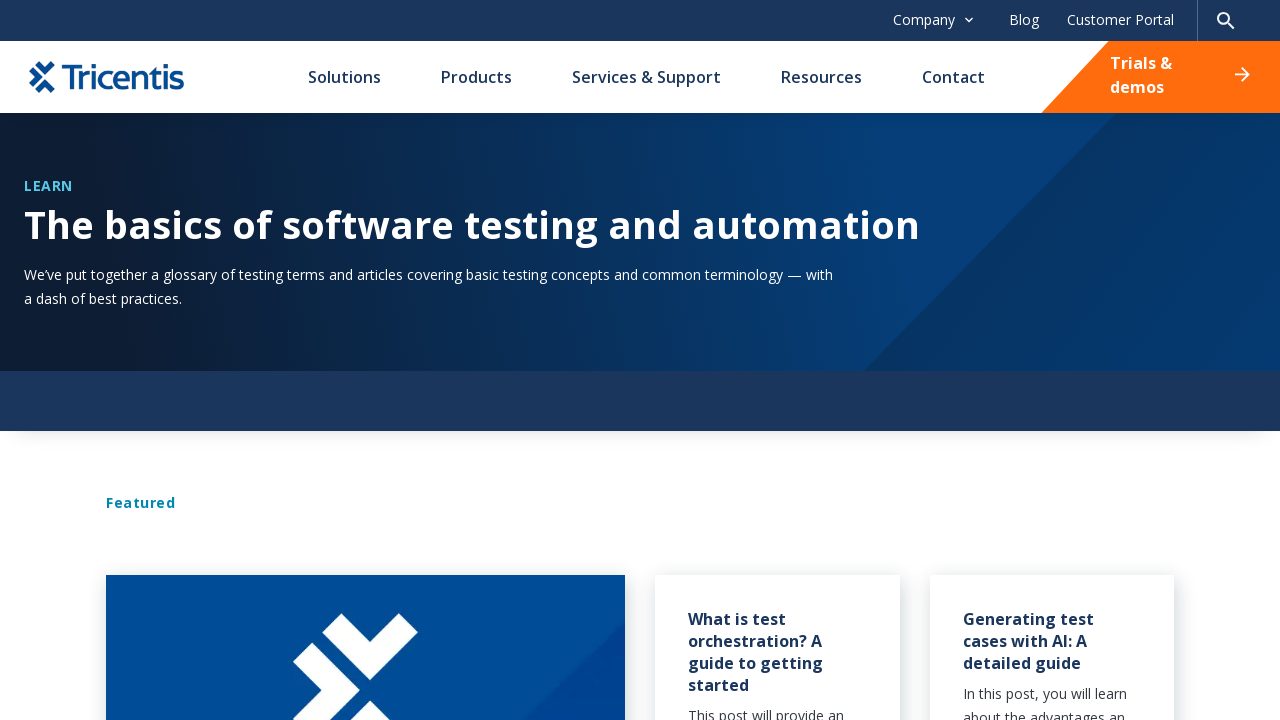

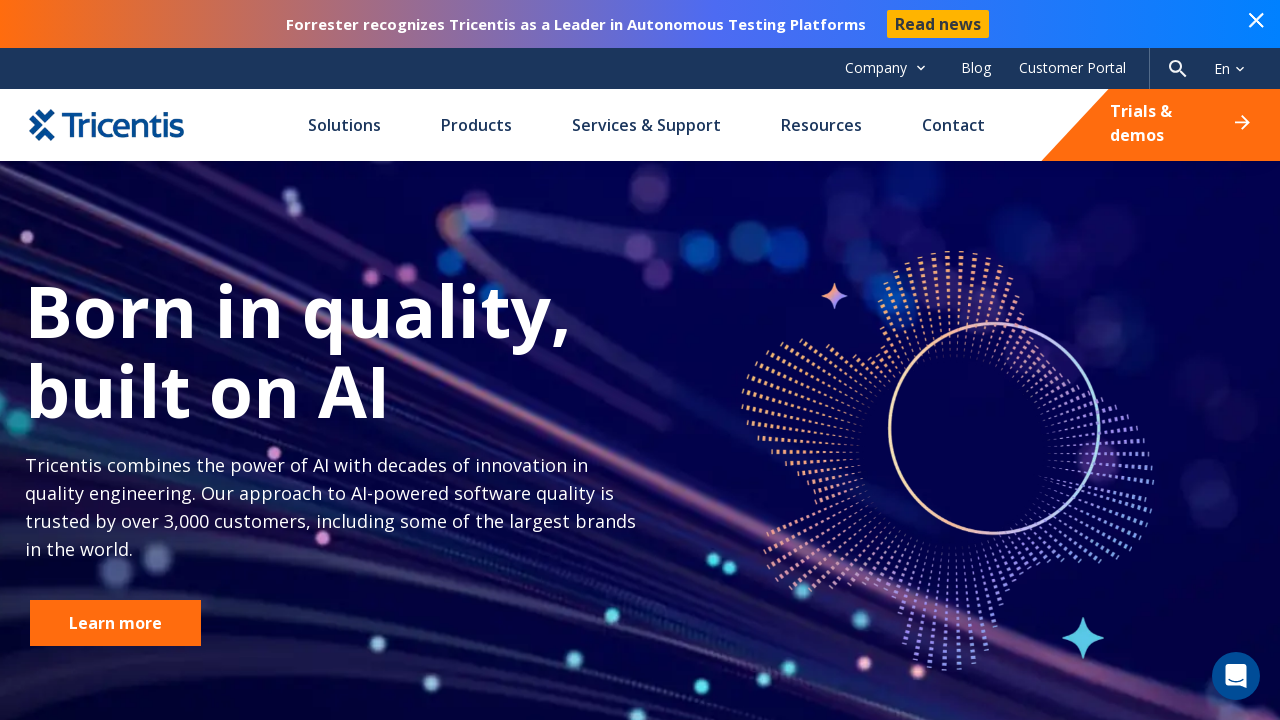